Tests login functionality on Sauce Demo site by filling in credentials and verifying successful navigation to the products page

Starting URL: https://www.saucedemo.com/

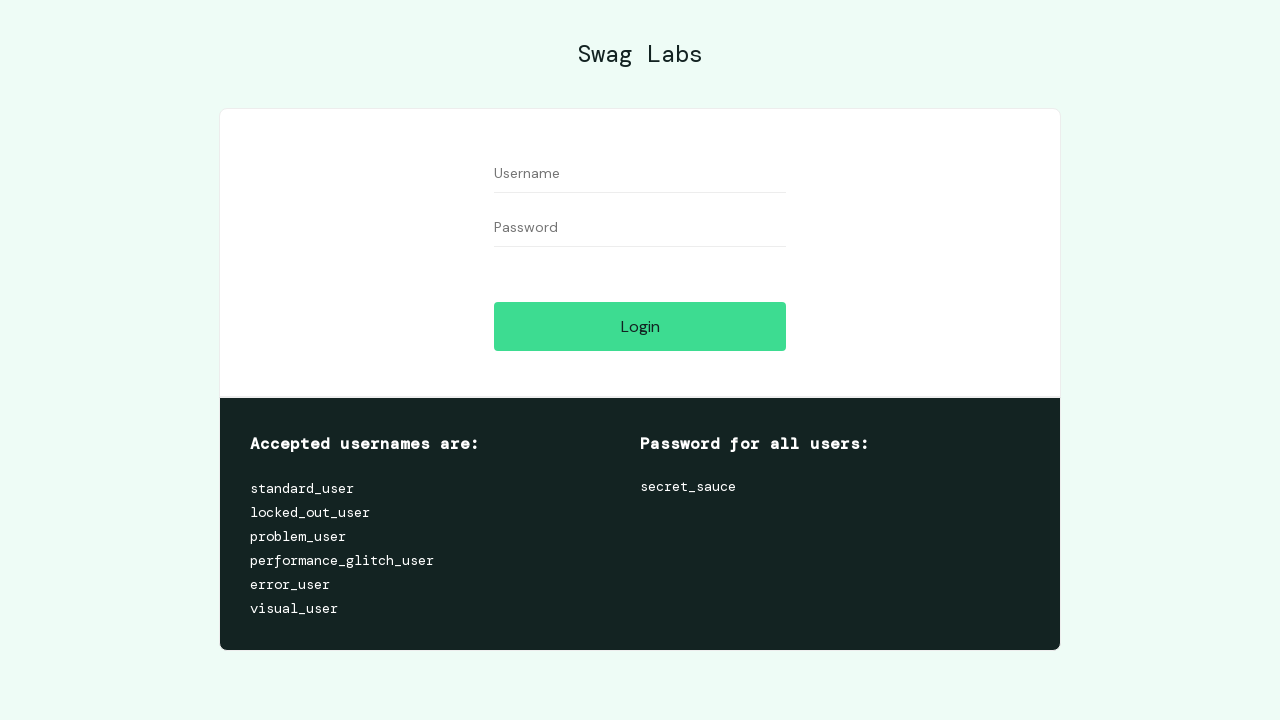

Filled username field with 'standard_user' on #user-name
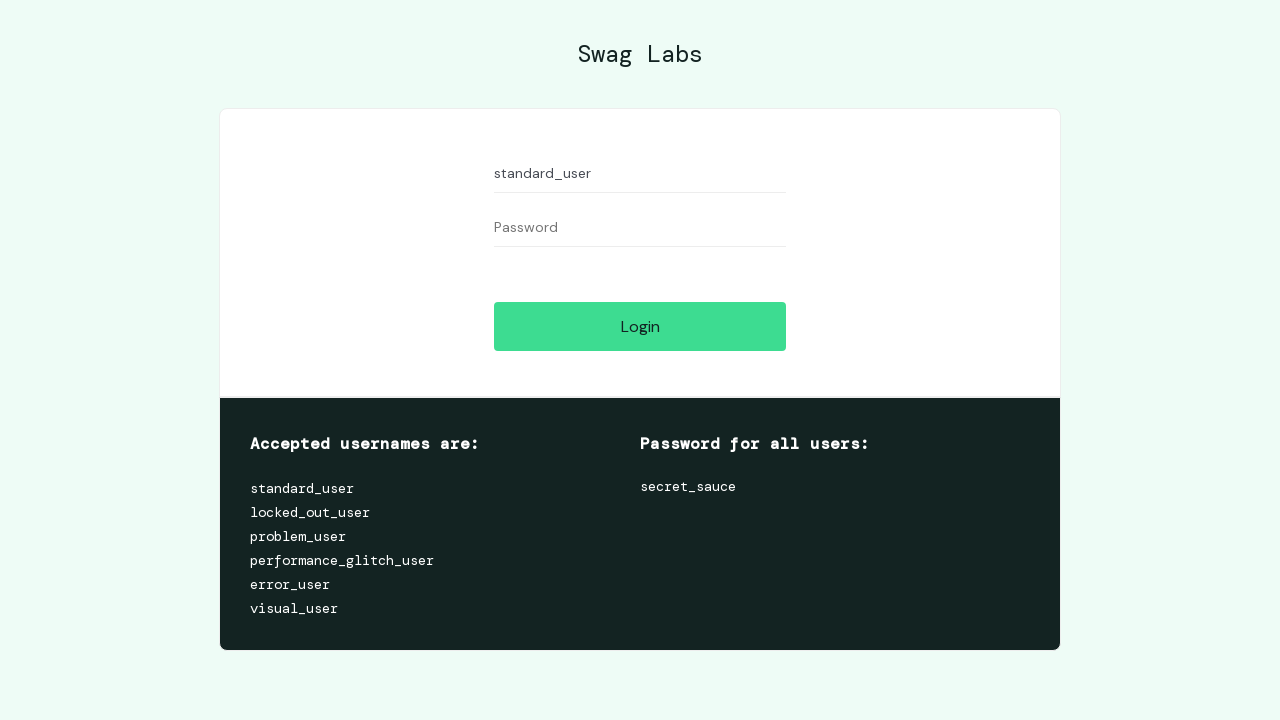

Filled password field with 'secret_sauce' on #password
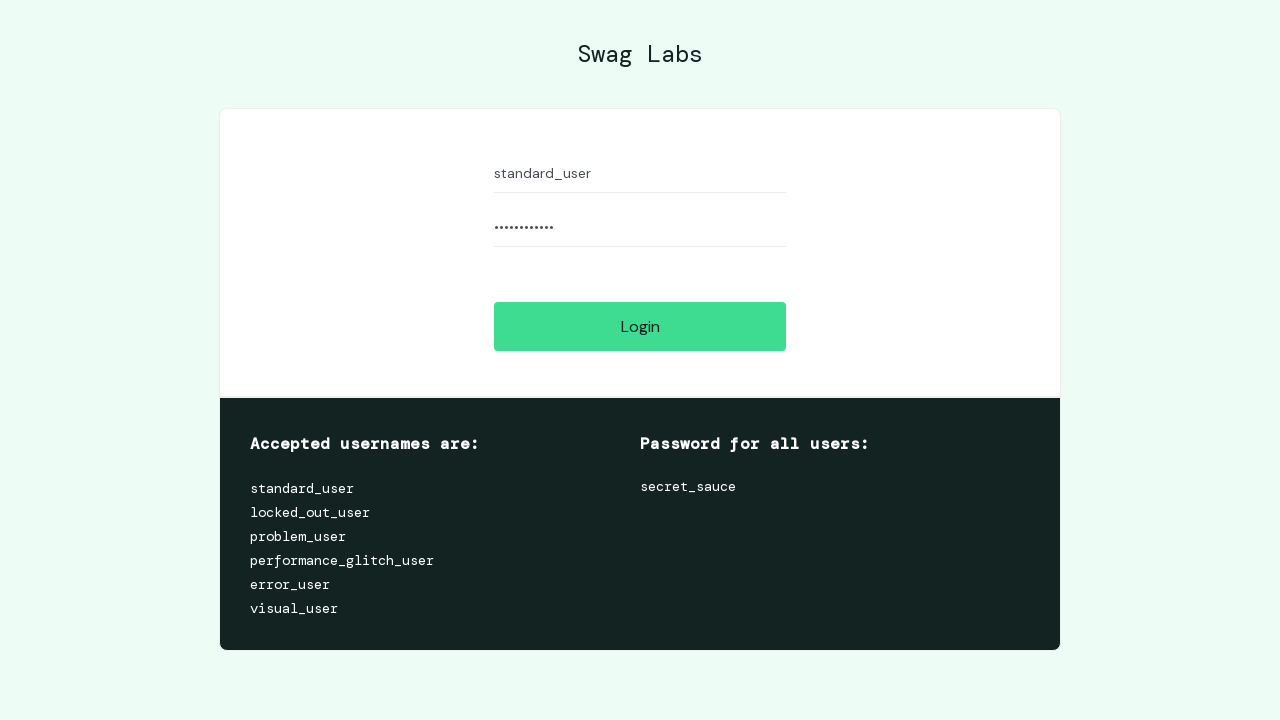

Clicked login button at (640, 326) on .btn_action
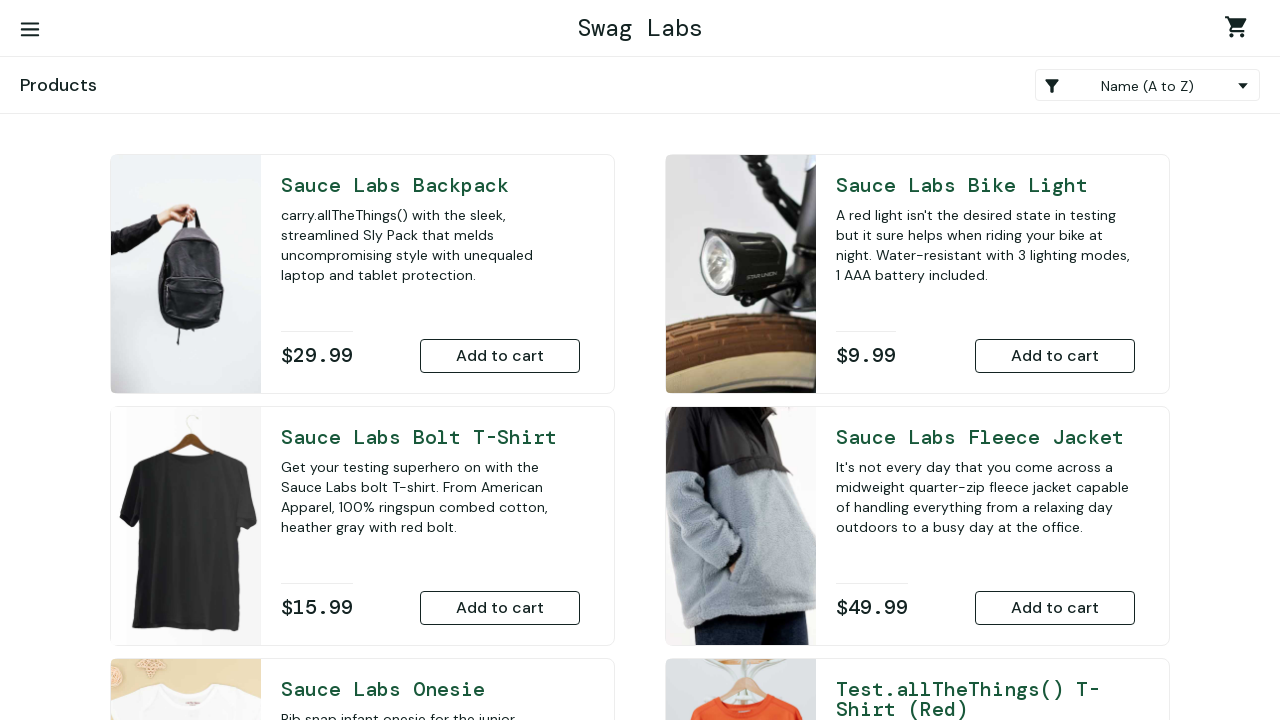

Successfully navigated to products page - inventory list is visible
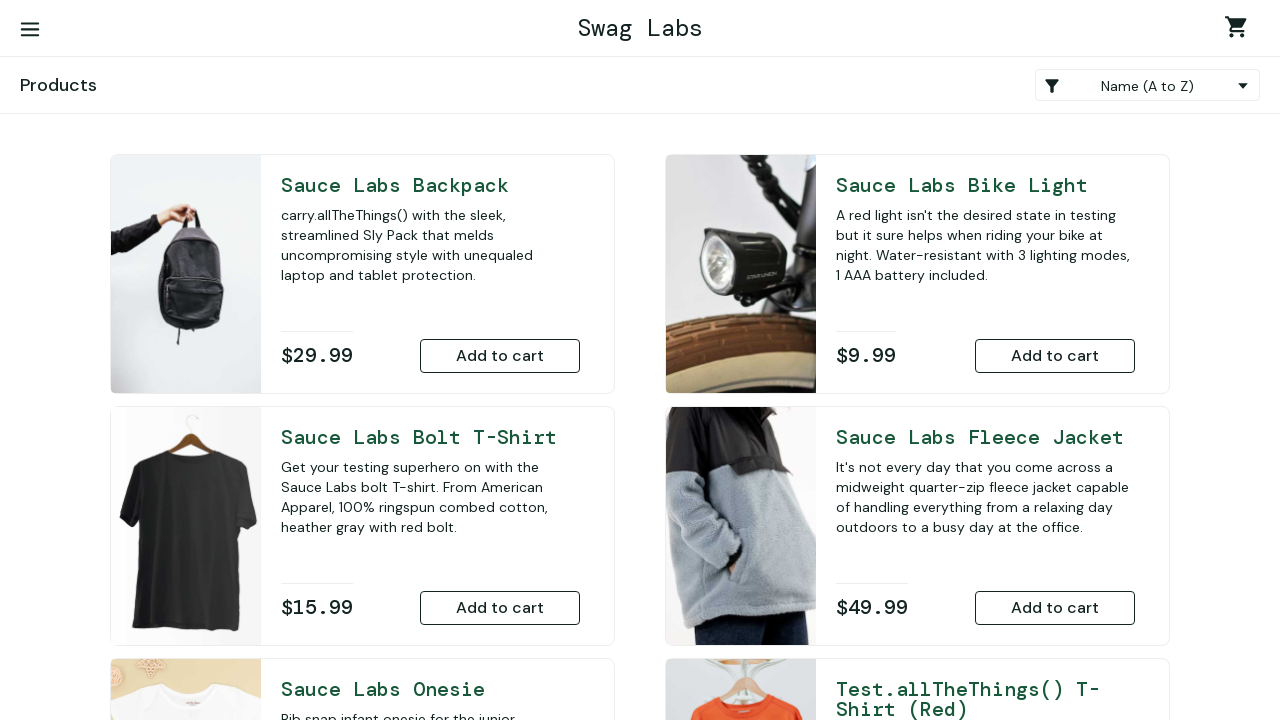

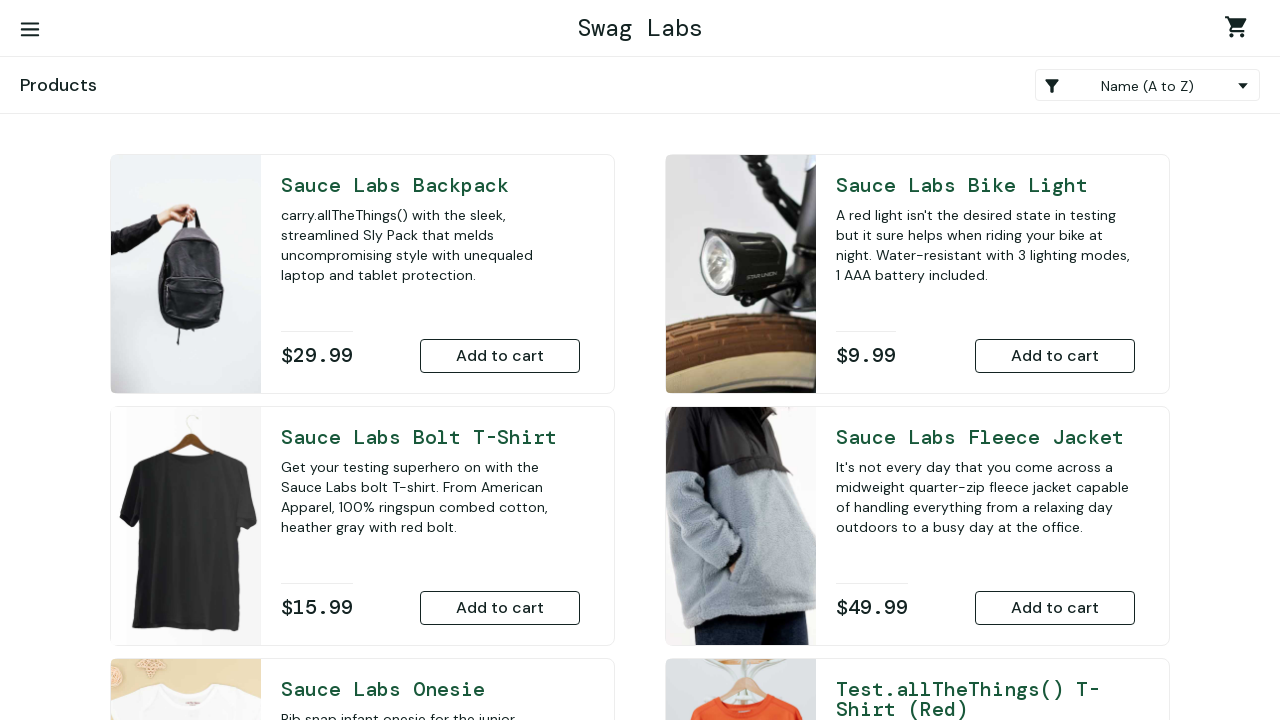